Tests mouse hover functionality by hovering over an element and then clicking on a revealed link

Starting URL: https://rahulshettyacademy.com/AutomationPractice

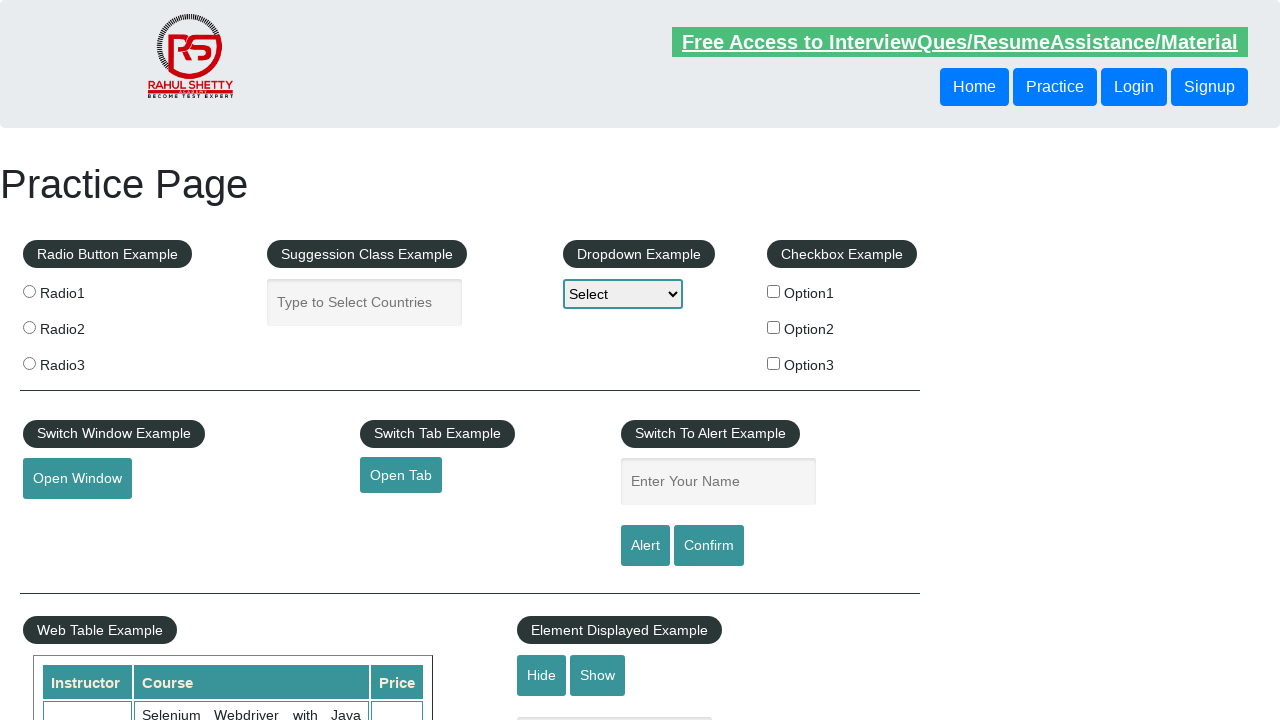

Hovered over mousehover element to reveal dropdown menu at (83, 361) on #mousehover
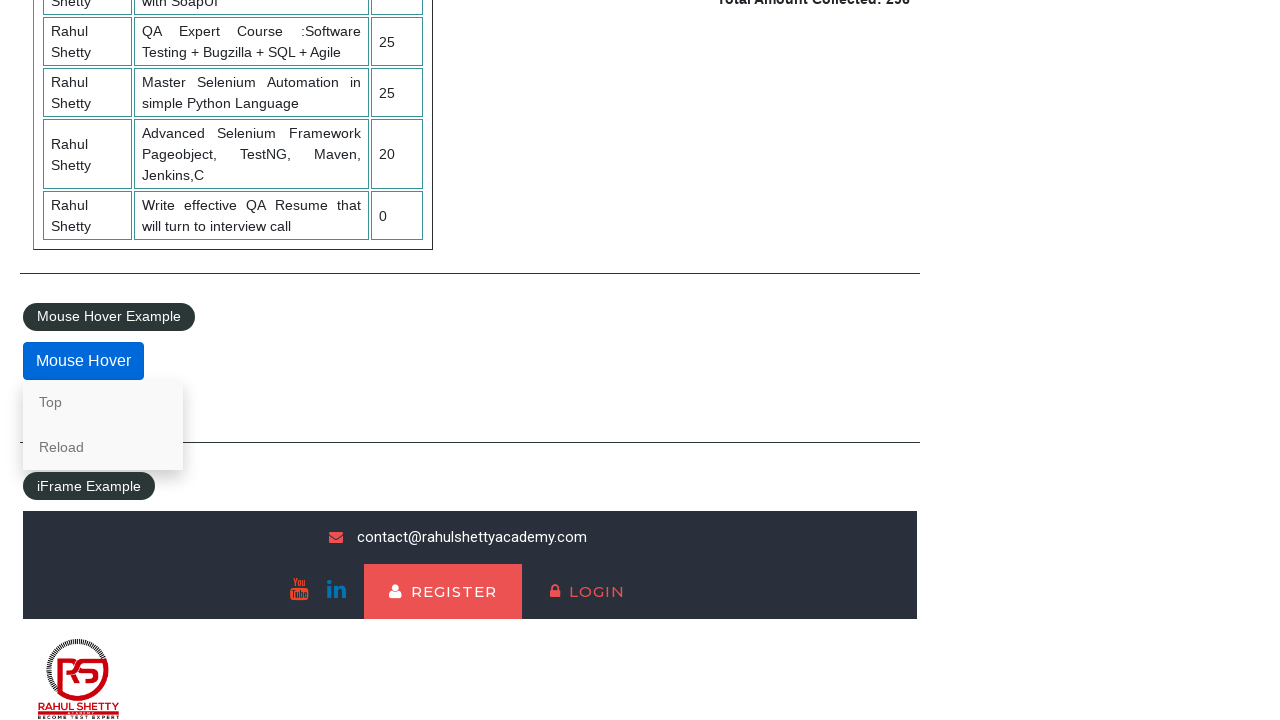

Clicked on the 'Top' link revealed by hover at (103, 402) on text=Top
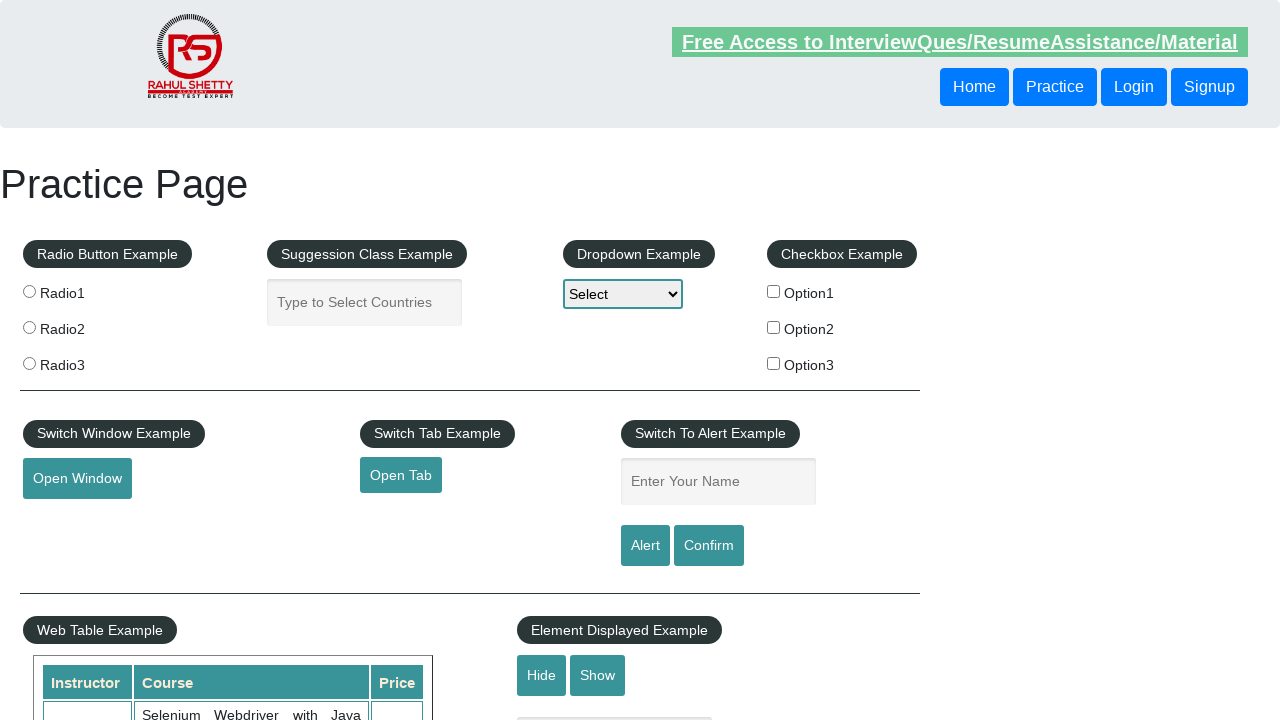

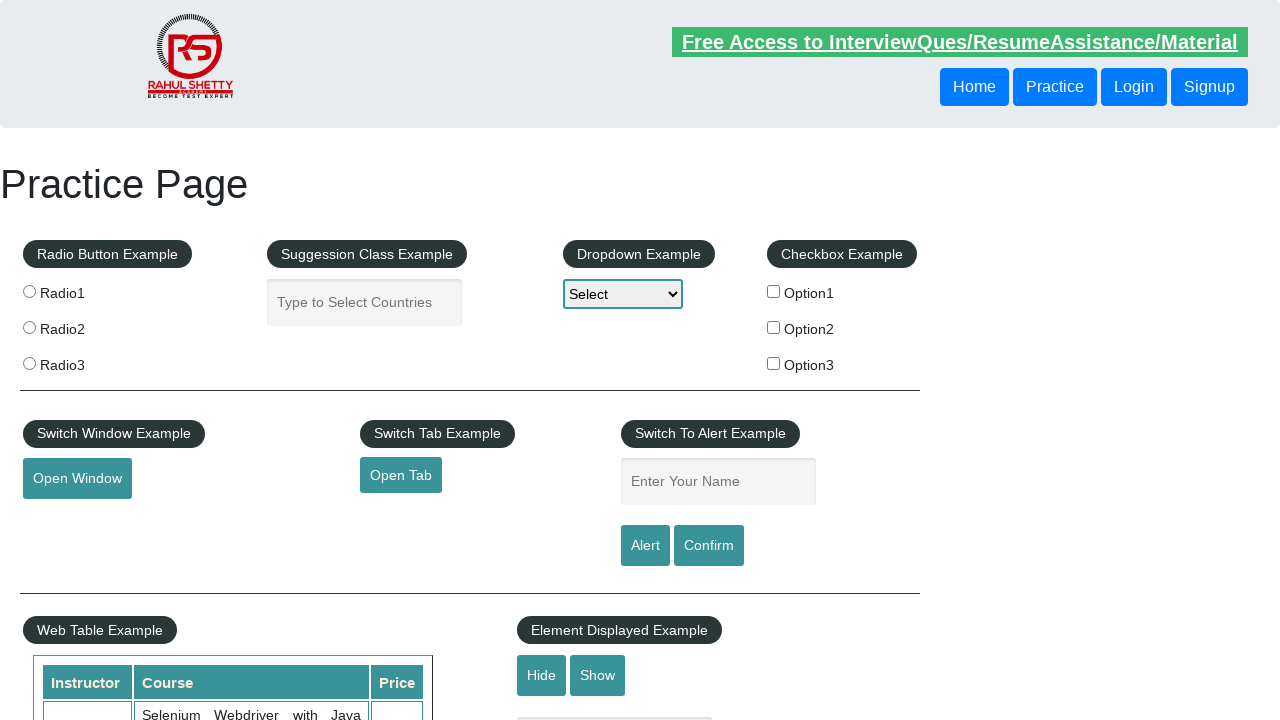